Tests the Sequis insurance solution finder form by selecting a retirement fund option from a dropdown, clicking a button, and selecting a marital status option.

Starting URL: https://sequis.co.id/id/solution-finder/

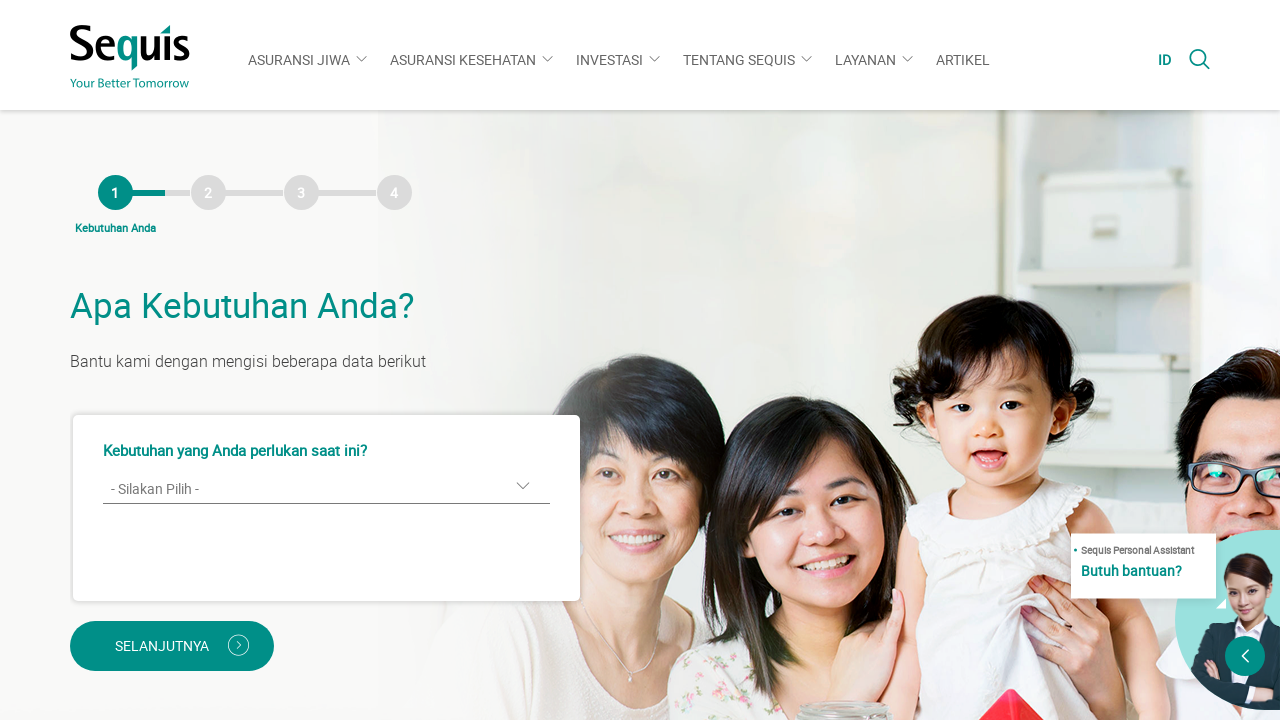

Clicked on retirement fund dropdown to open options at (313, 489) on xpath=//body/main[1]/section[1]/div[1]/div[1]/div[1]/div[1]/div[1]/div[2]/form[1
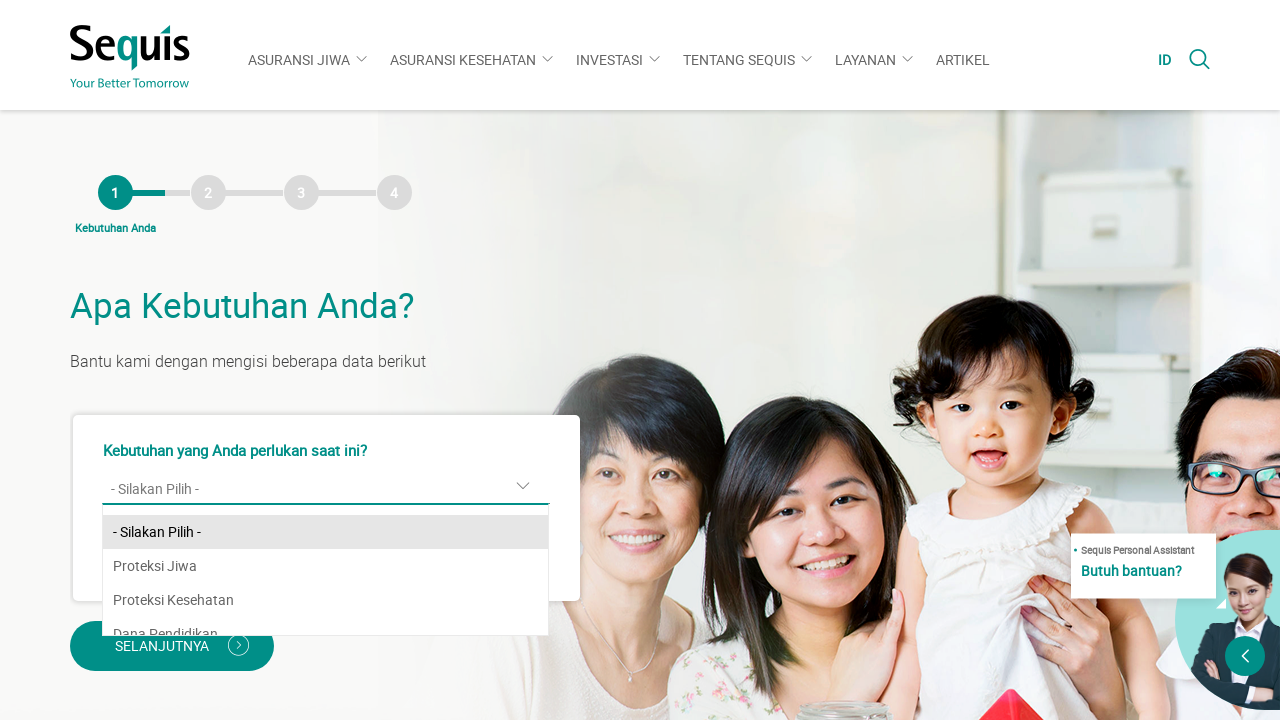

Selected 'Dana pensiun' (Retirement fund) option from dropdown at (326, 618) on xpath=//span[contains(text(),'Dana pensiun')]
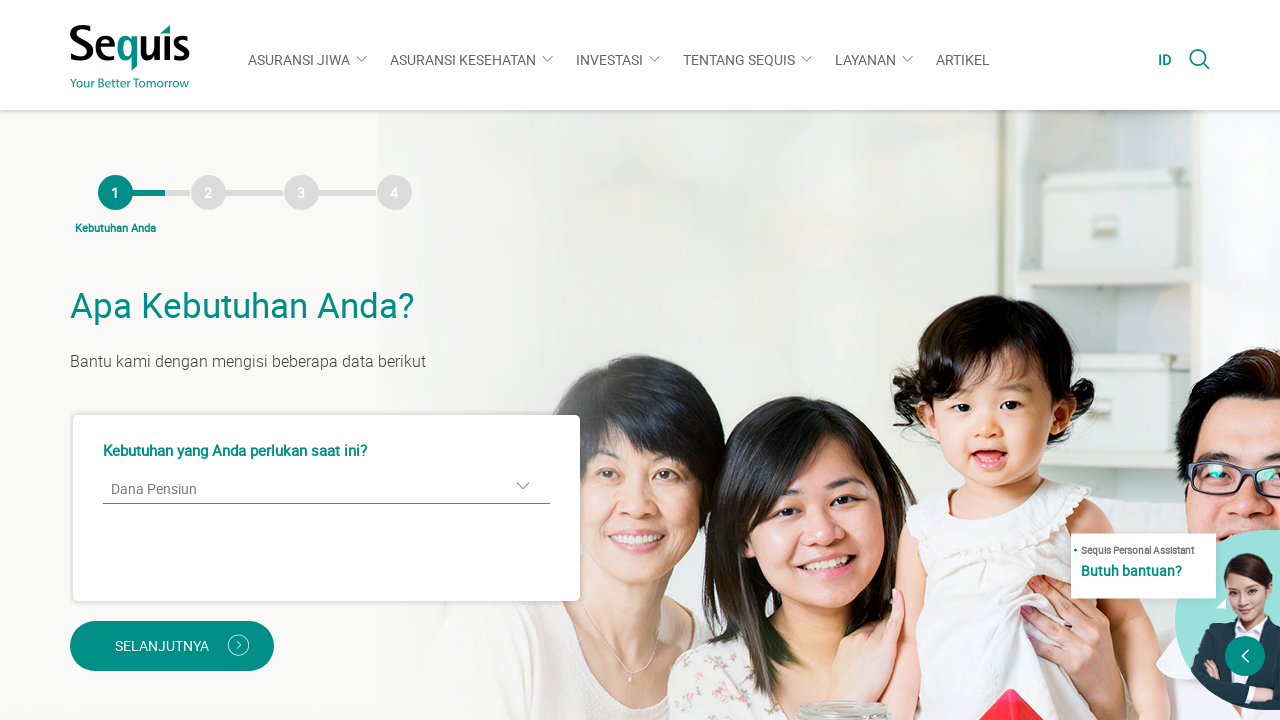

Clicked continue/submit button to proceed at (172, 646) on xpath=//body/main[1]/section[1]/div[1]/div[1]/div[1]/div[1]/div[1]/div[2]/form[1
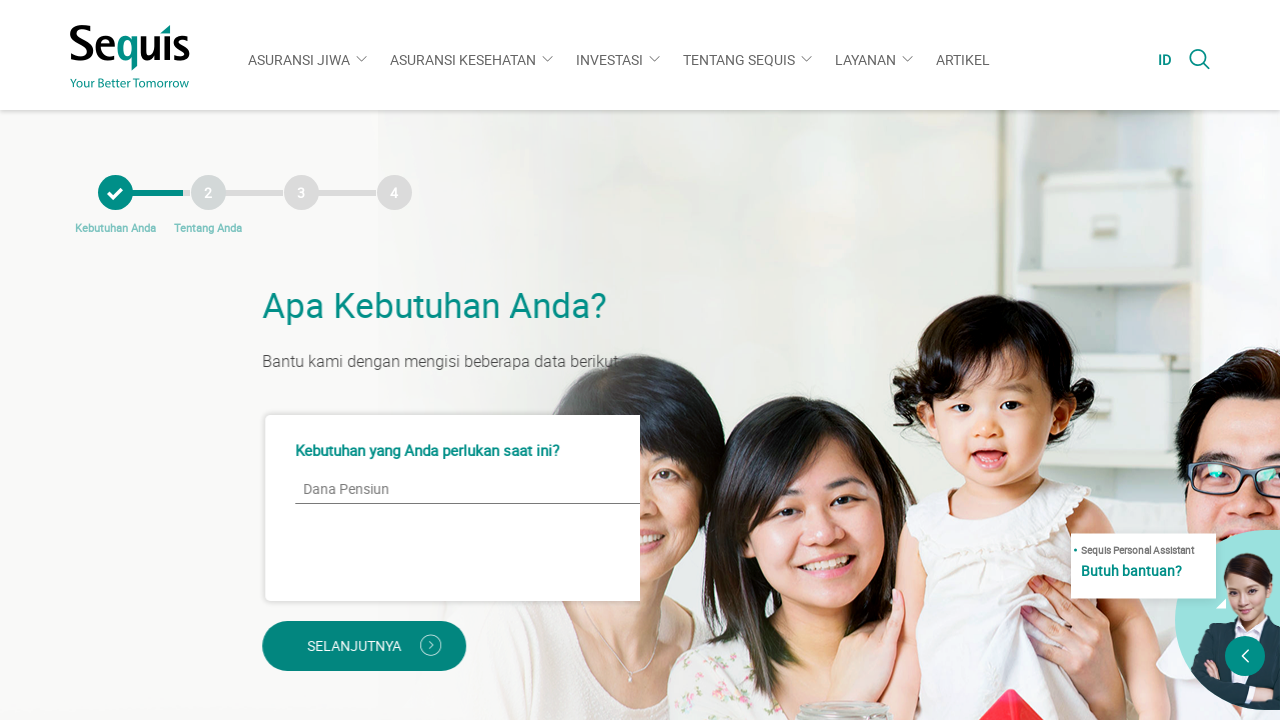

Marital status selection section loaded
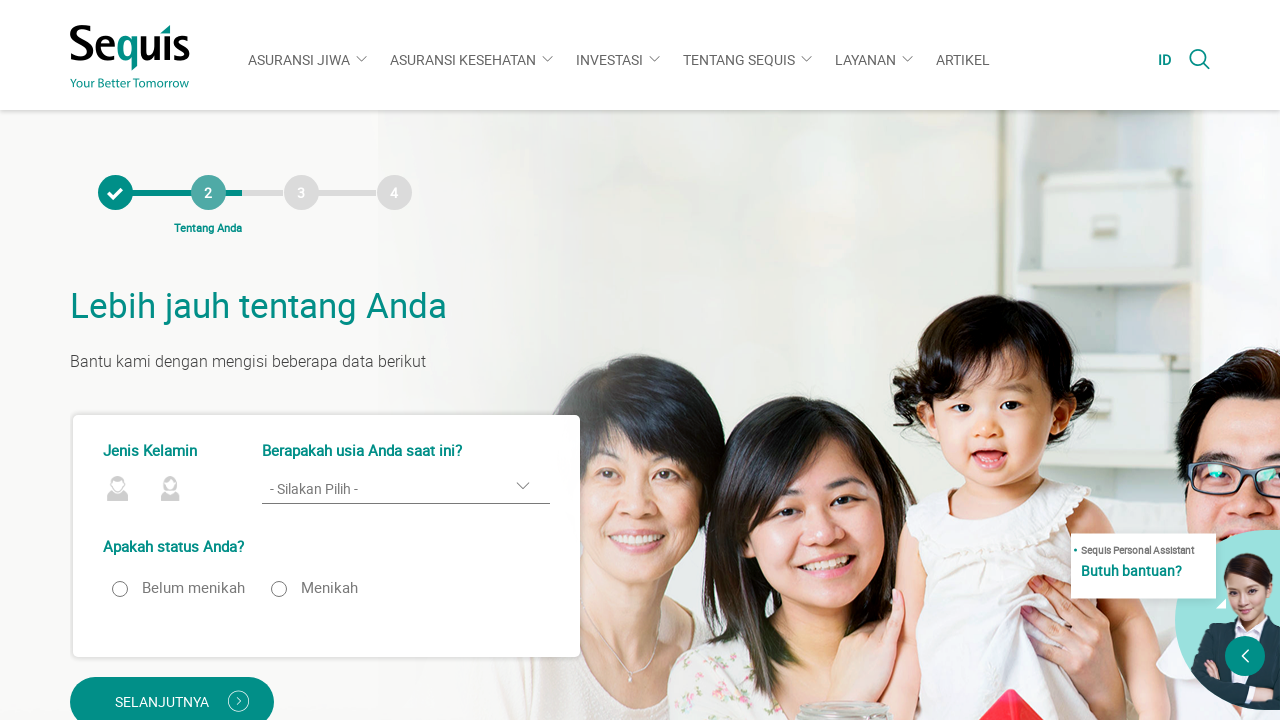

Selected 'single' marital status option at (120, 589) on input#single
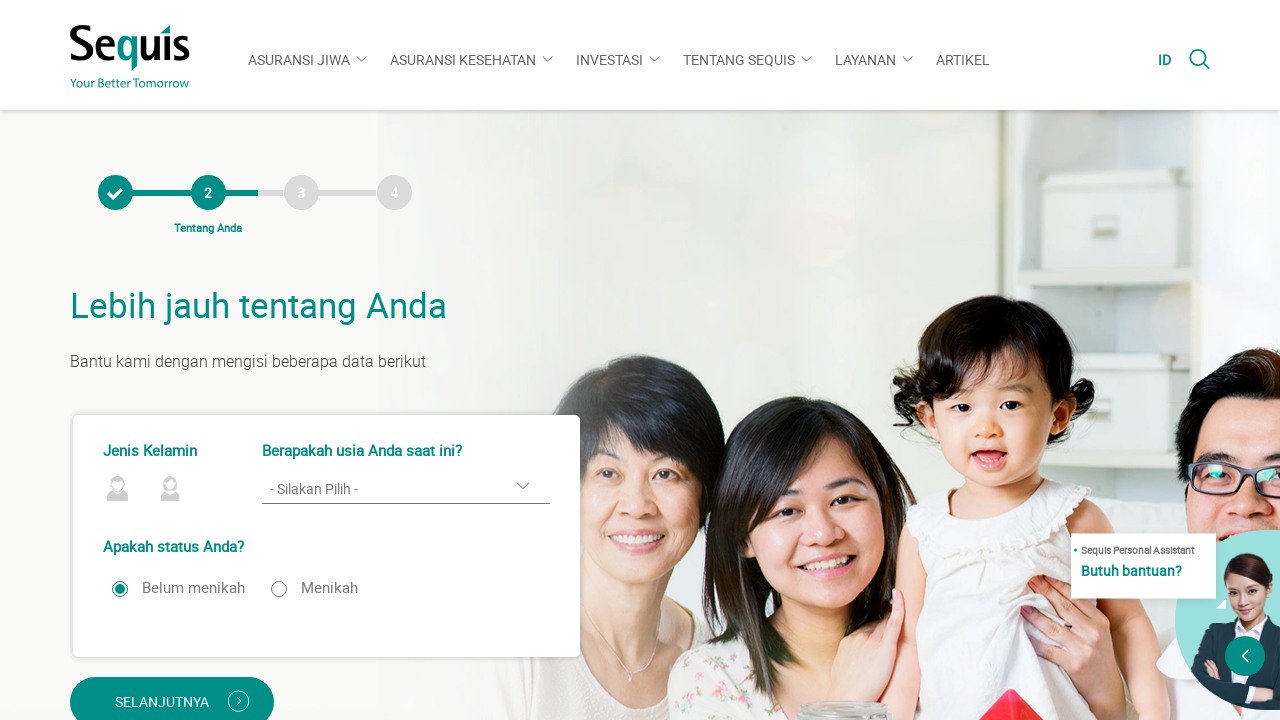

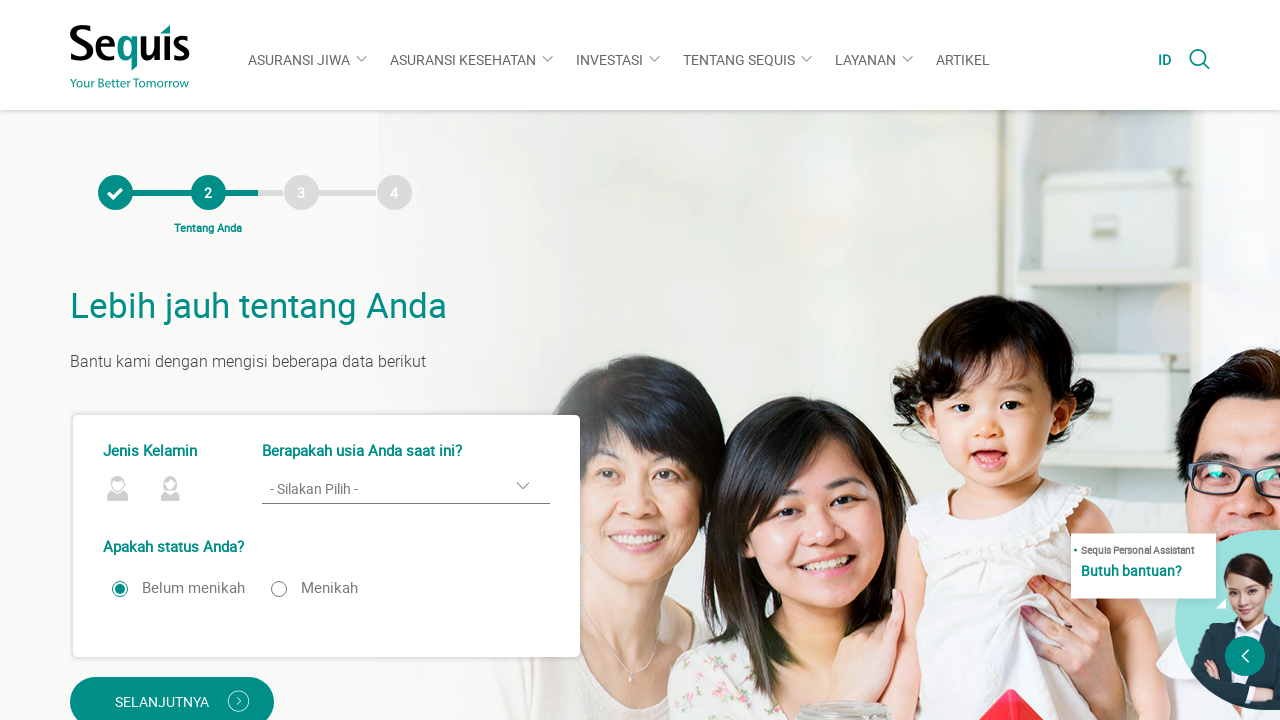